Tests JavaScript alert handling by triggering a prompt alert, entering text, and accepting it

Starting URL: https://demoqa.com/alerts

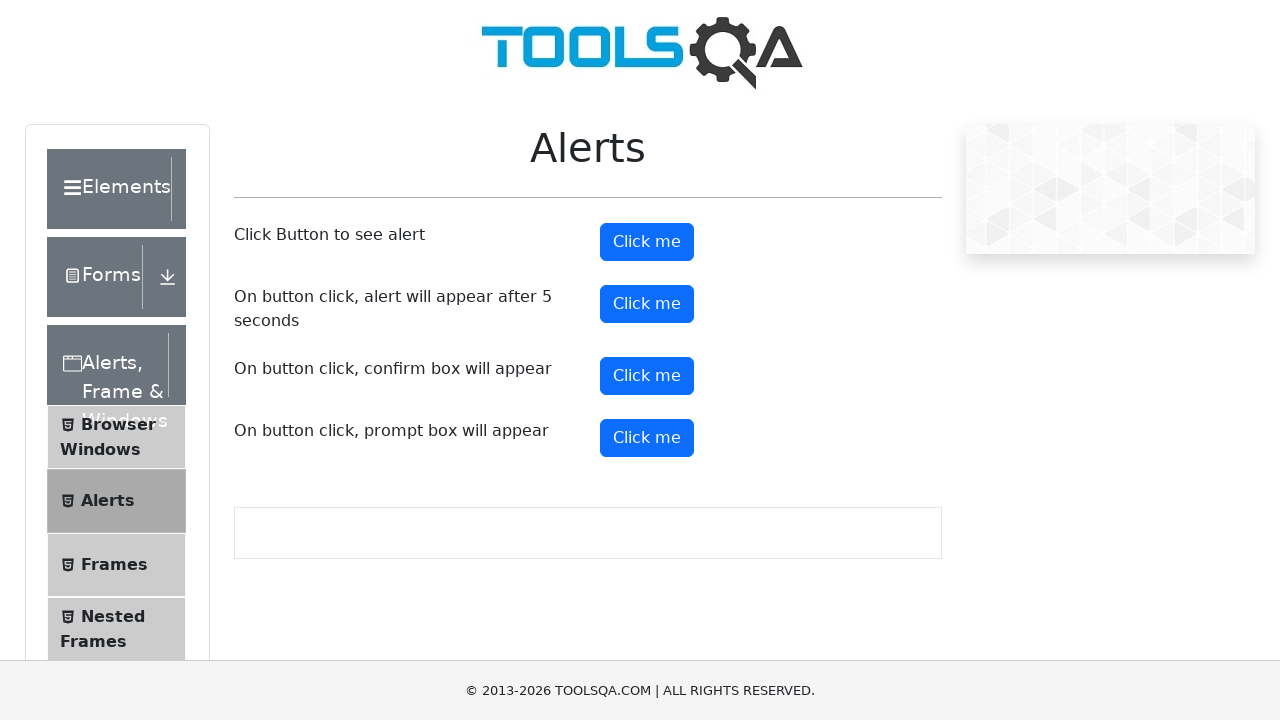

Clicked prompt alert button at (647, 438) on xpath=//button[@id="promtButton"]
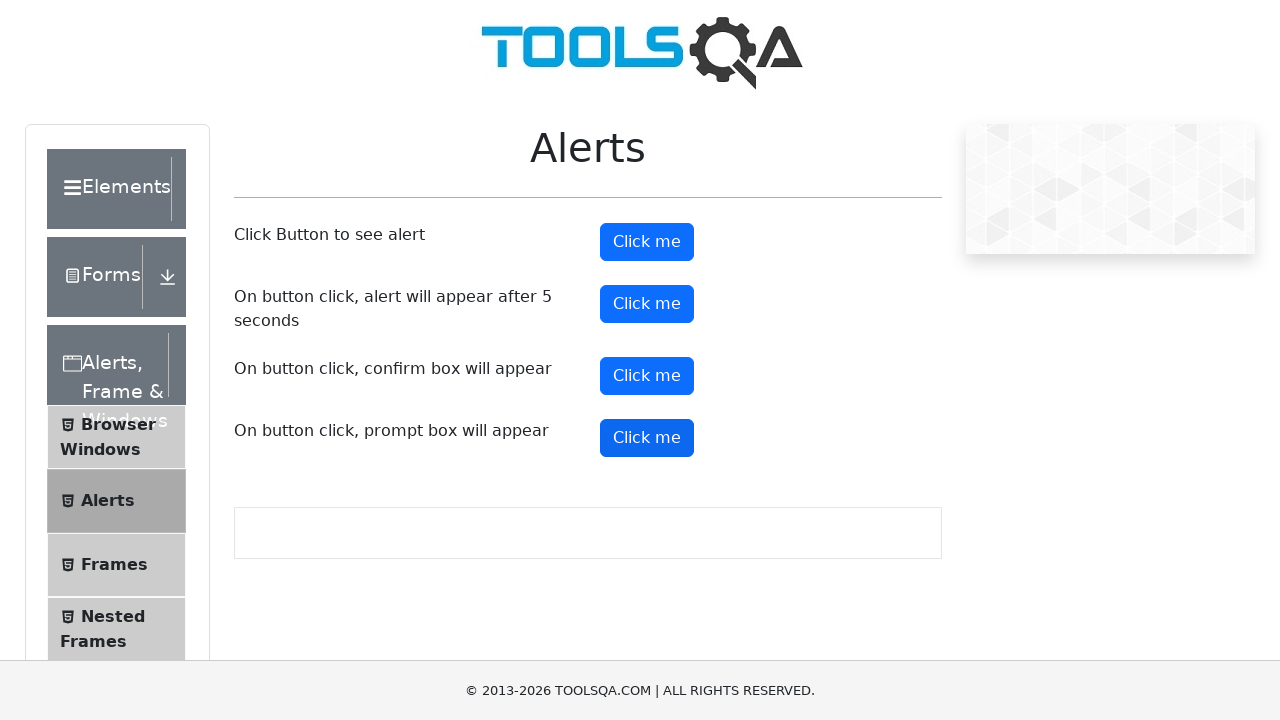

Set up dialog handler to accept prompt with text 'Ihar'
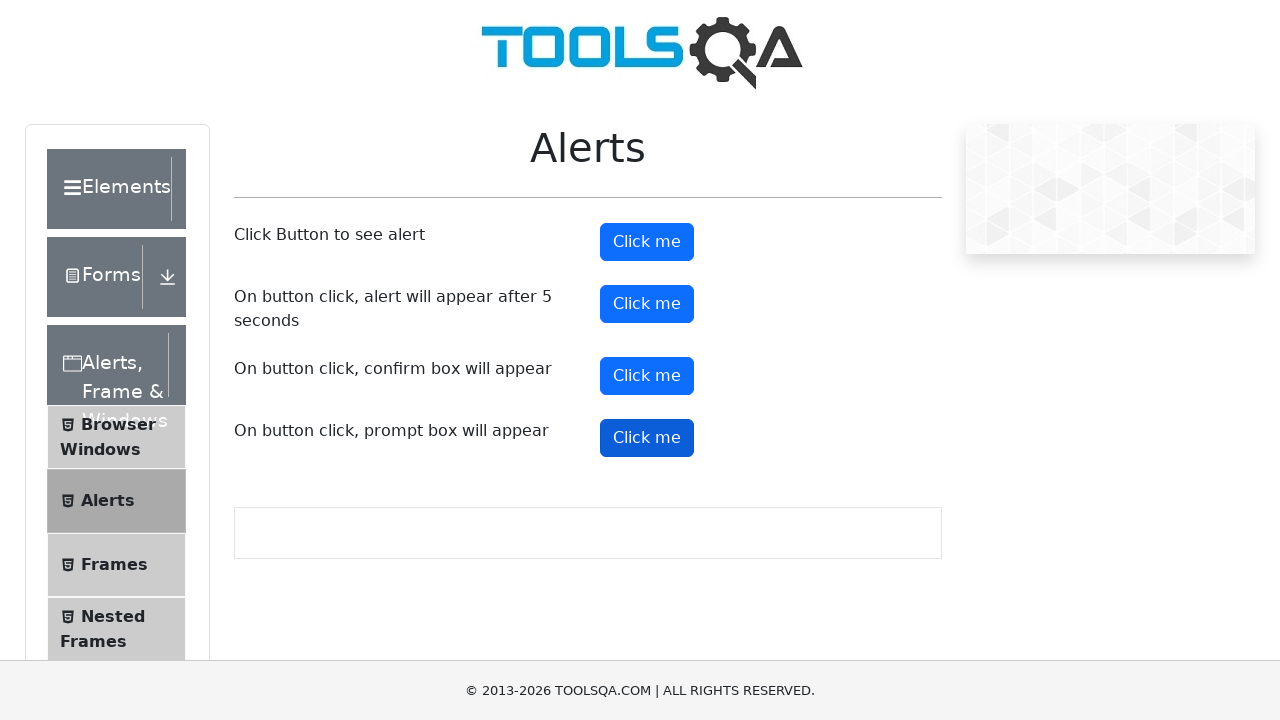

Waited 1000ms for alert to be processed
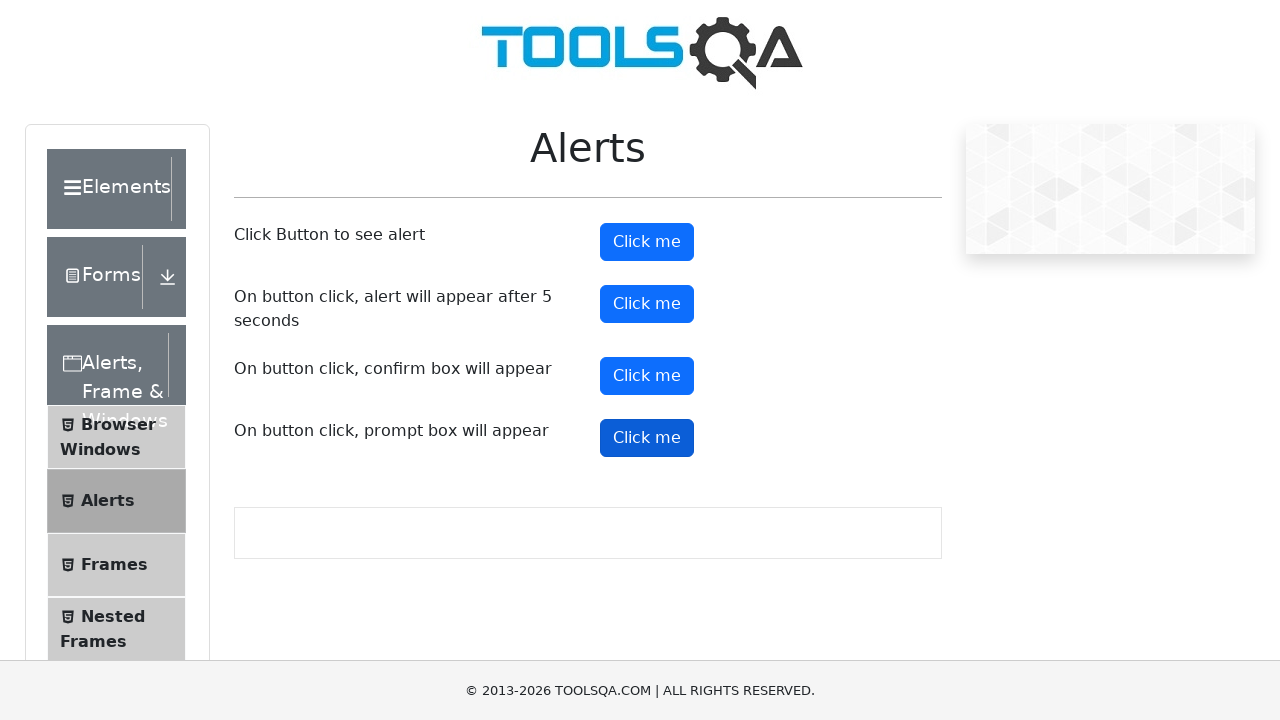

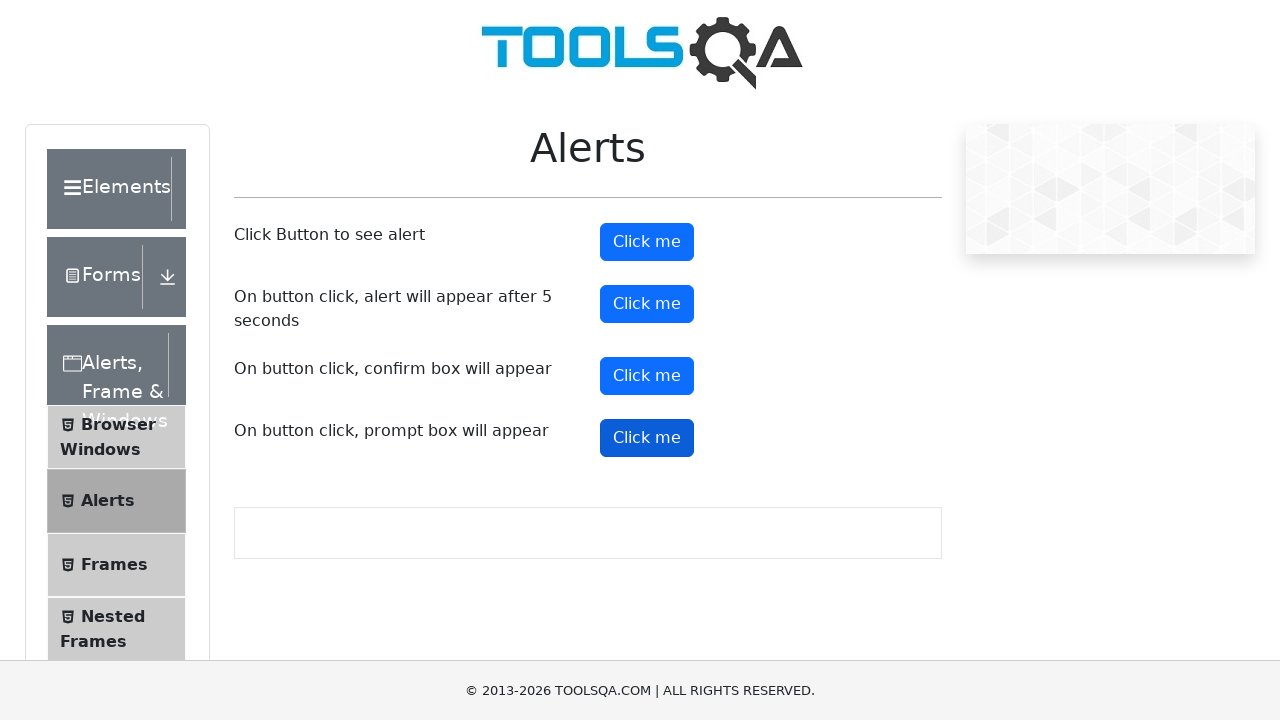